Tests automated file download functionality by navigating to Python 2.7.12 download page and clicking on a download link for the Windows MSI installer

Starting URL: https://www.python.org/downloads/release/python-2712/

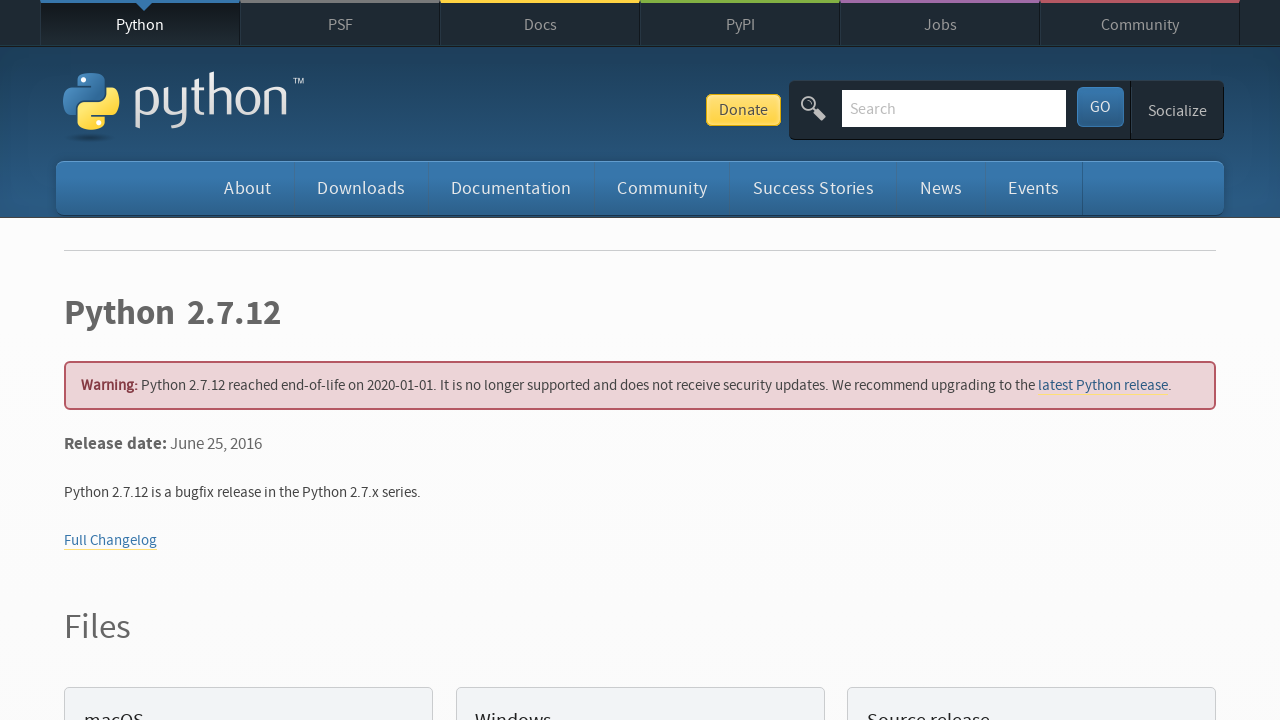

Clicked on Windows x86-64 MSI installer download link at (162, 360) on a:has-text('Windows x86-64 MSI installer')
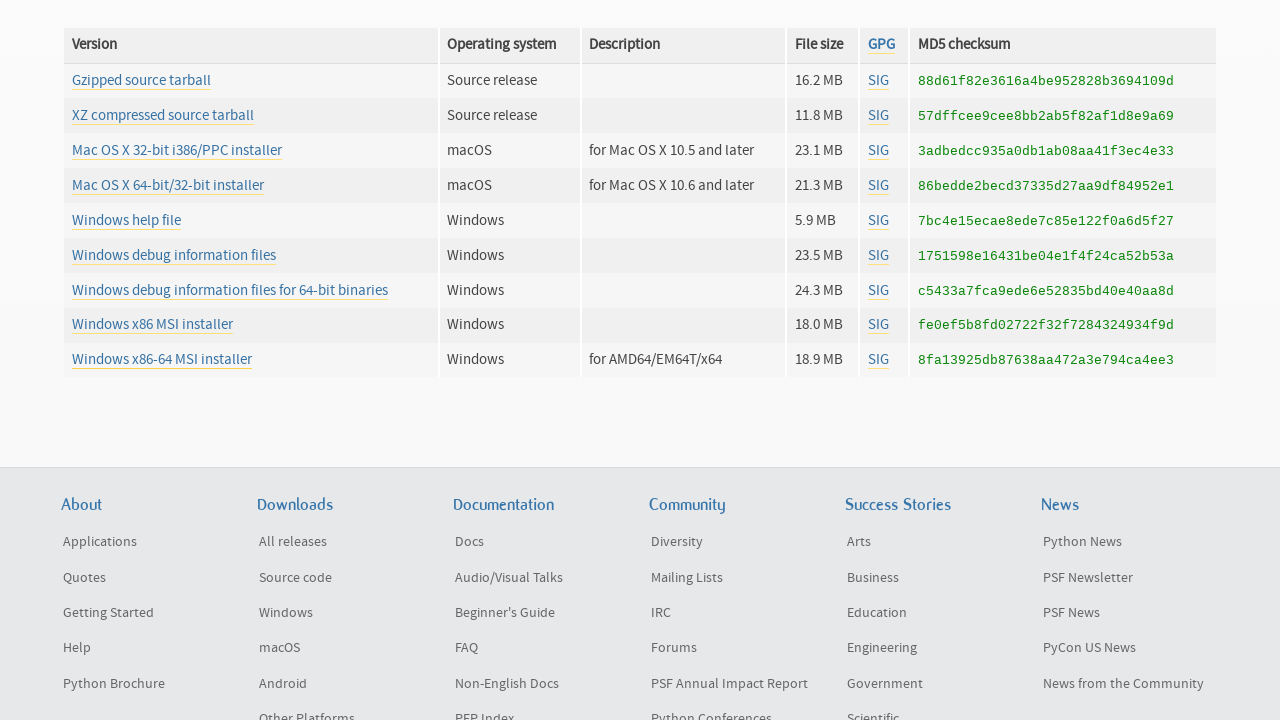

Waited 2 seconds for download to initiate
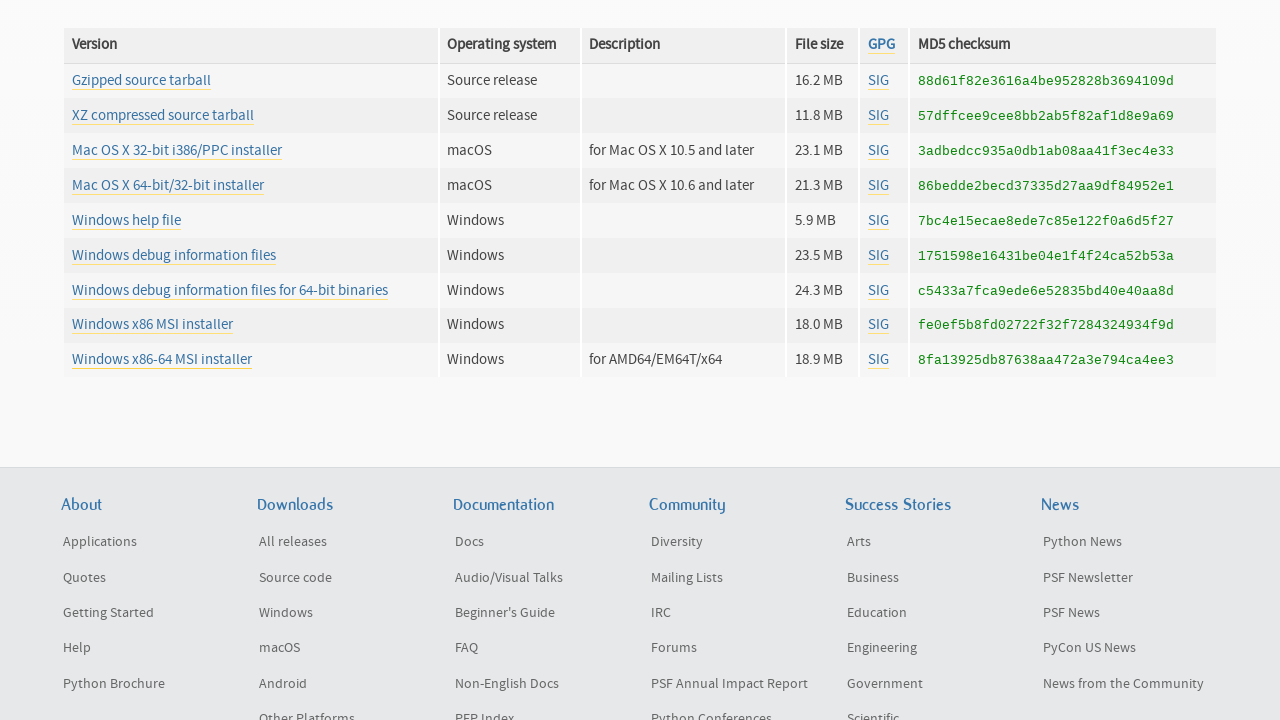

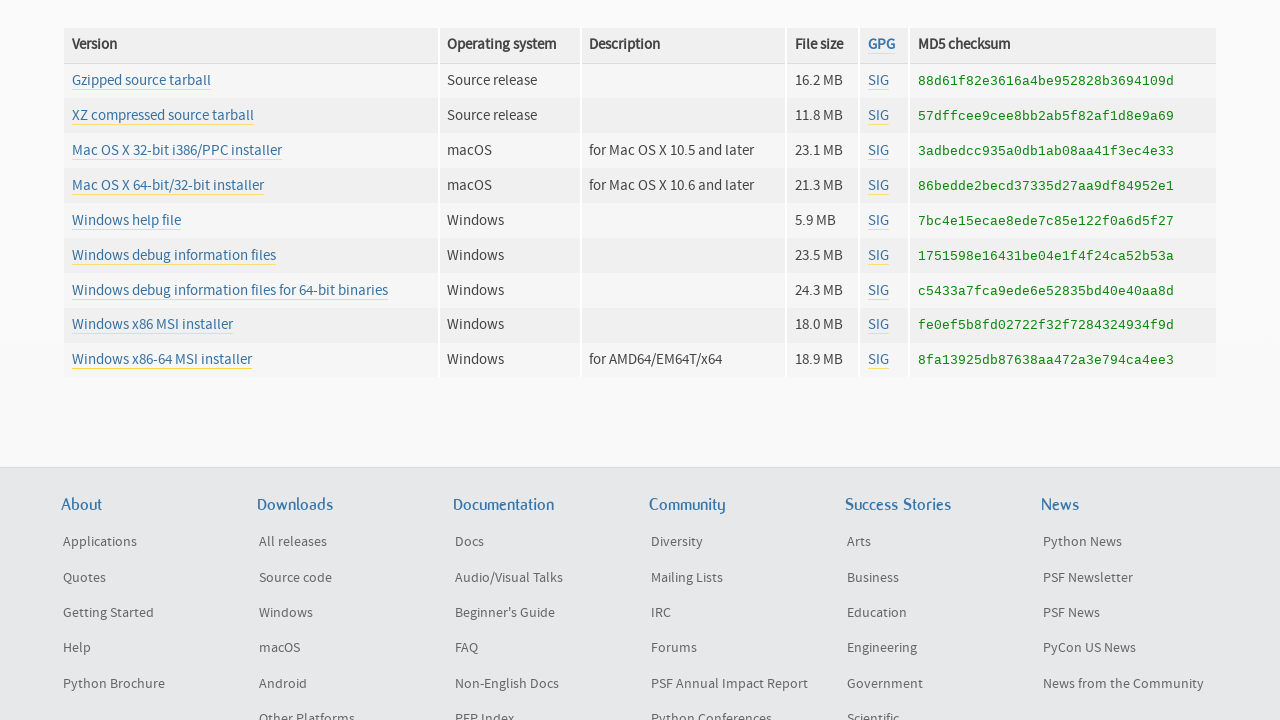